Tests flight booking workflow on BlazeDemo by selecting departure/destination cities, choosing the cheapest flight, and filling out purchase information

Starting URL: https://blazedemo.com/

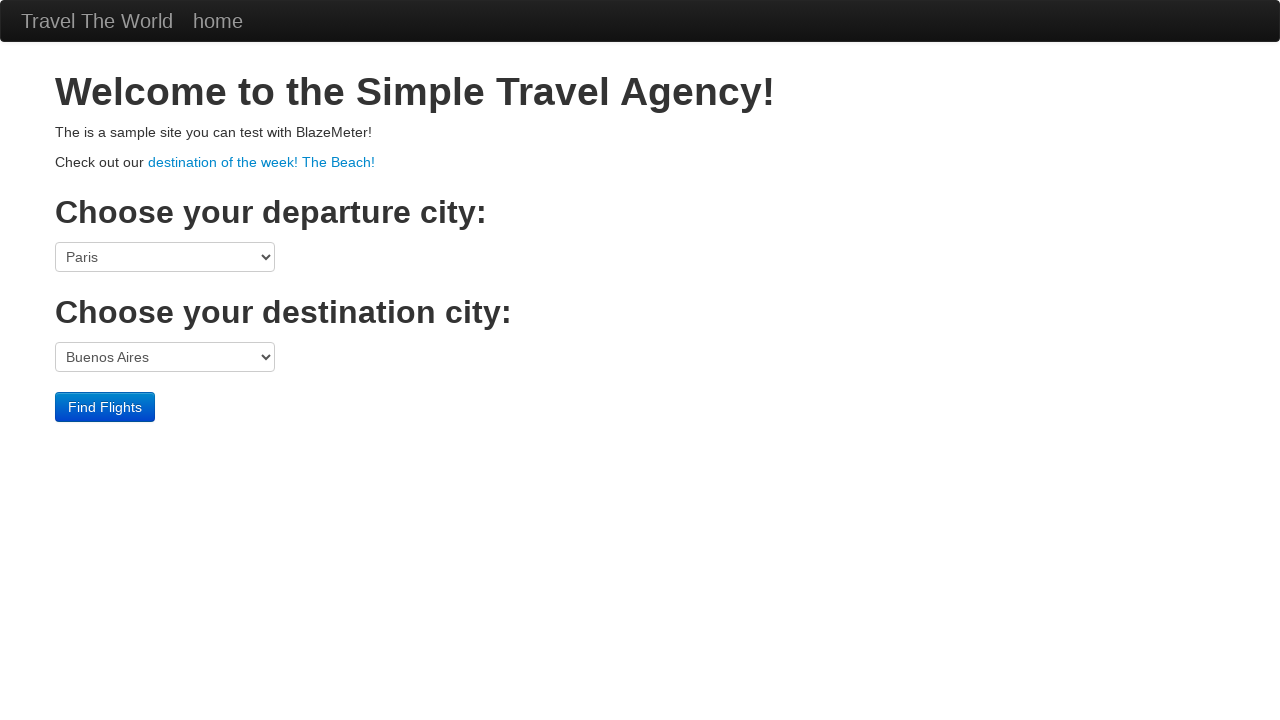

Selected departure city (index 1) from dropdown on select[name='fromPort']
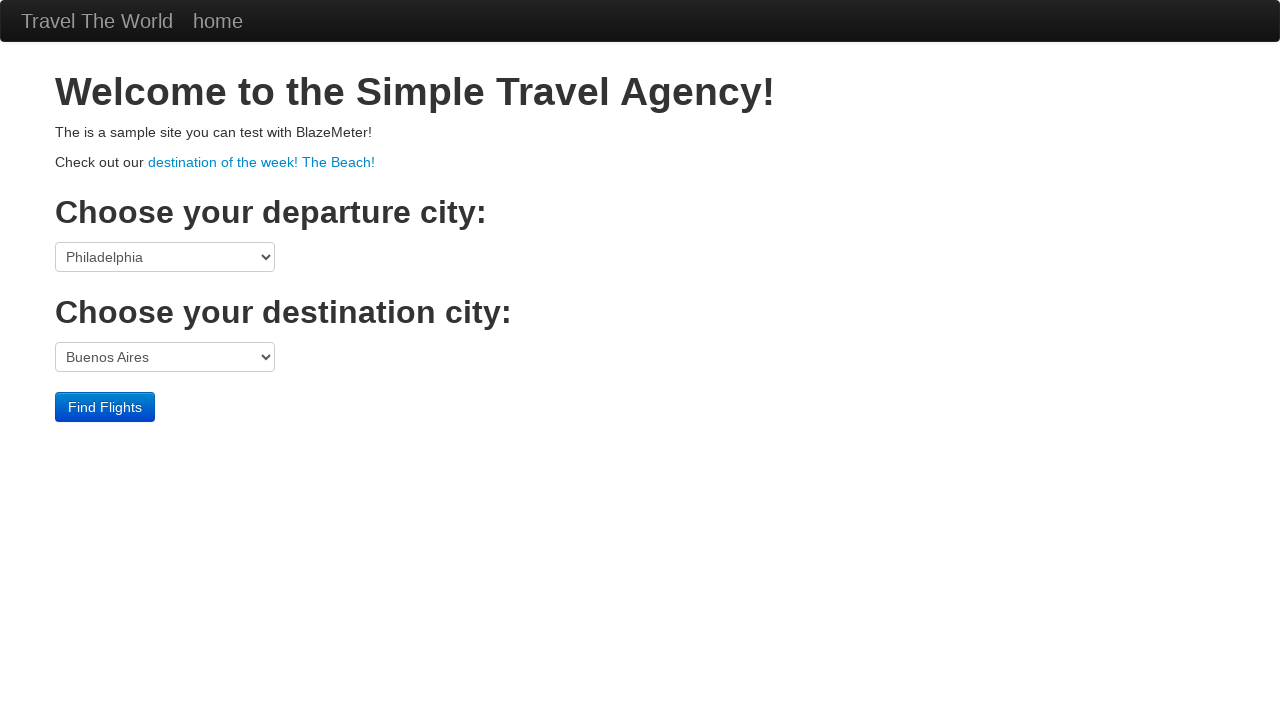

Selected destination city (index 2) from dropdown on select[name='toPort']
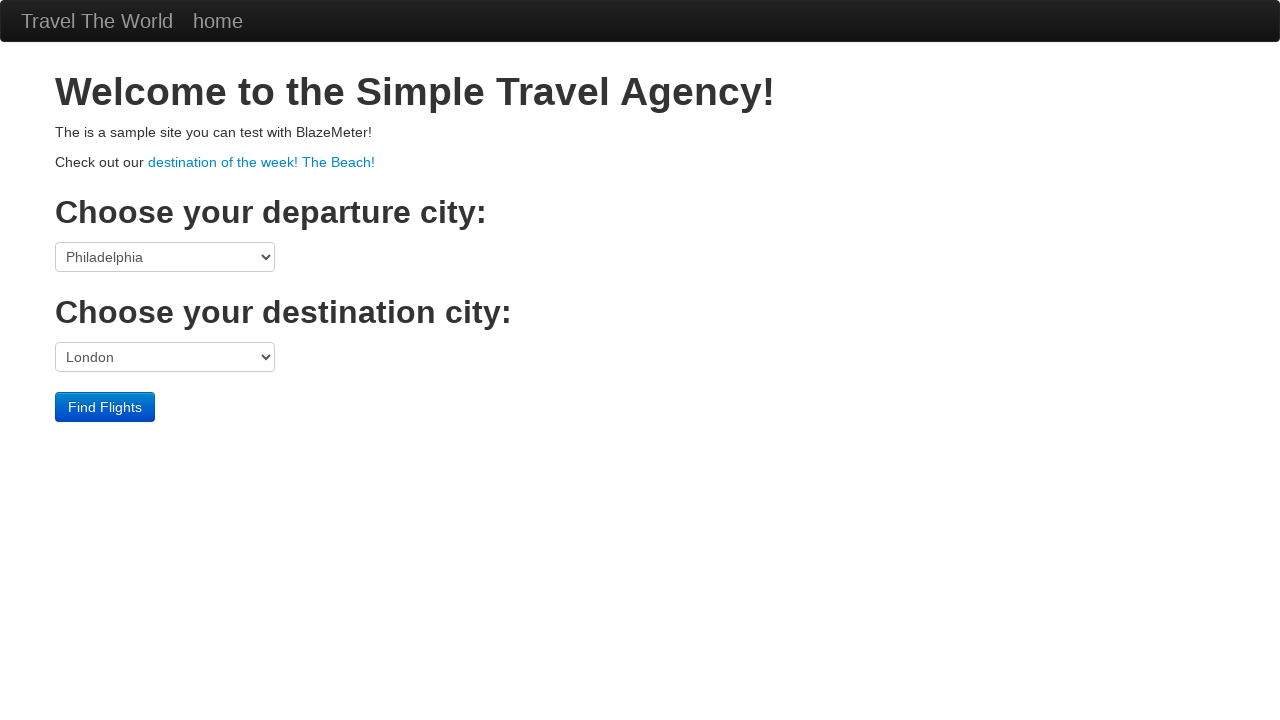

Clicked Find Flights button at (105, 407) on input[type='submit'][value='Find Flights']
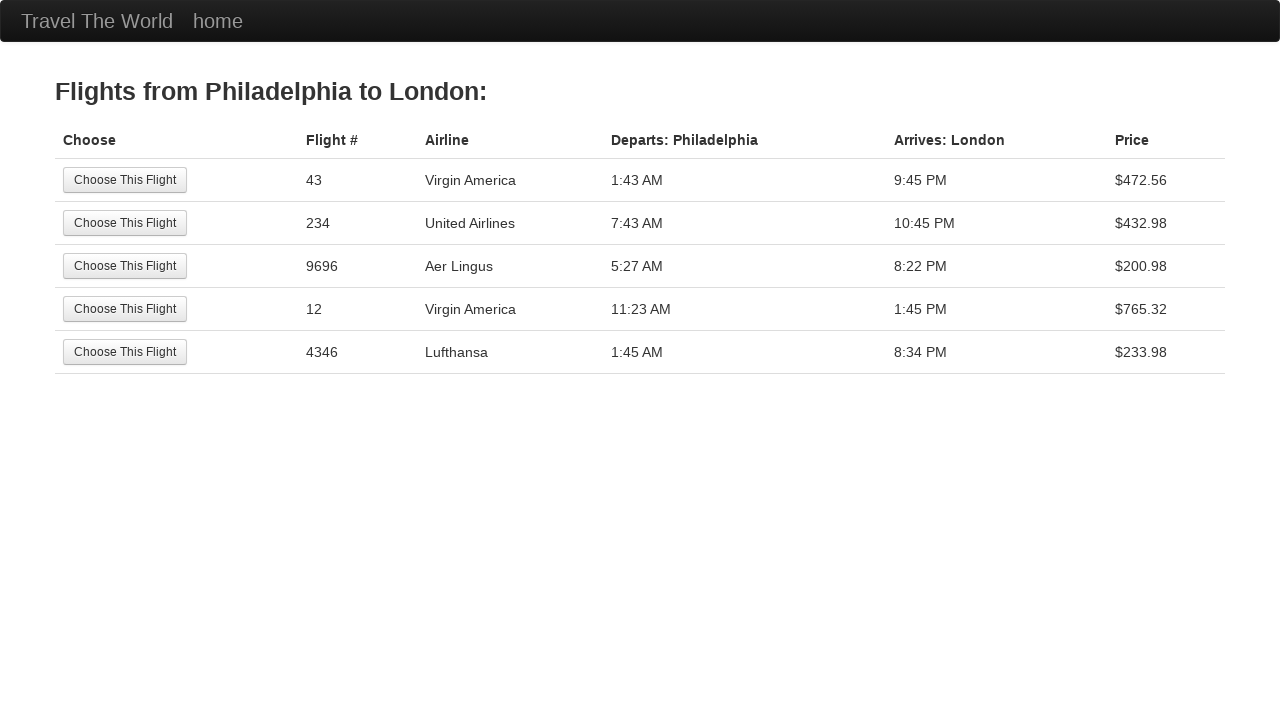

Flight table loaded successfully
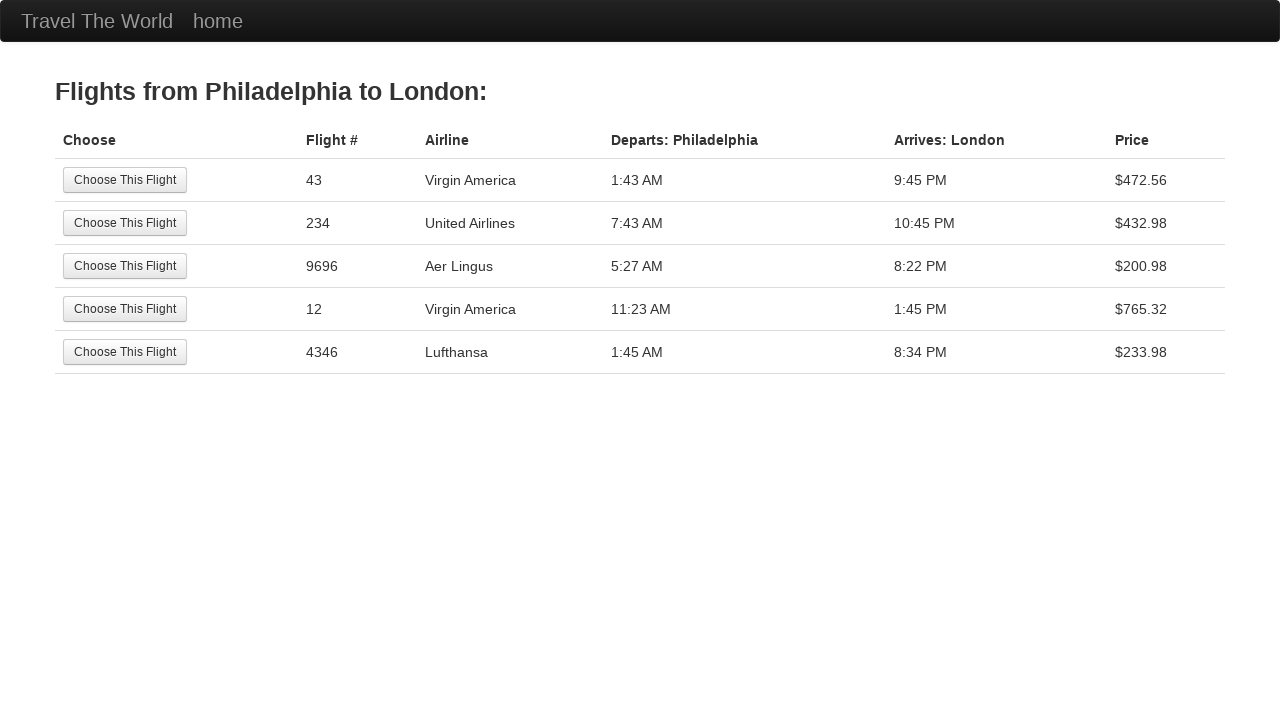

Extracted 5 flight prices from table
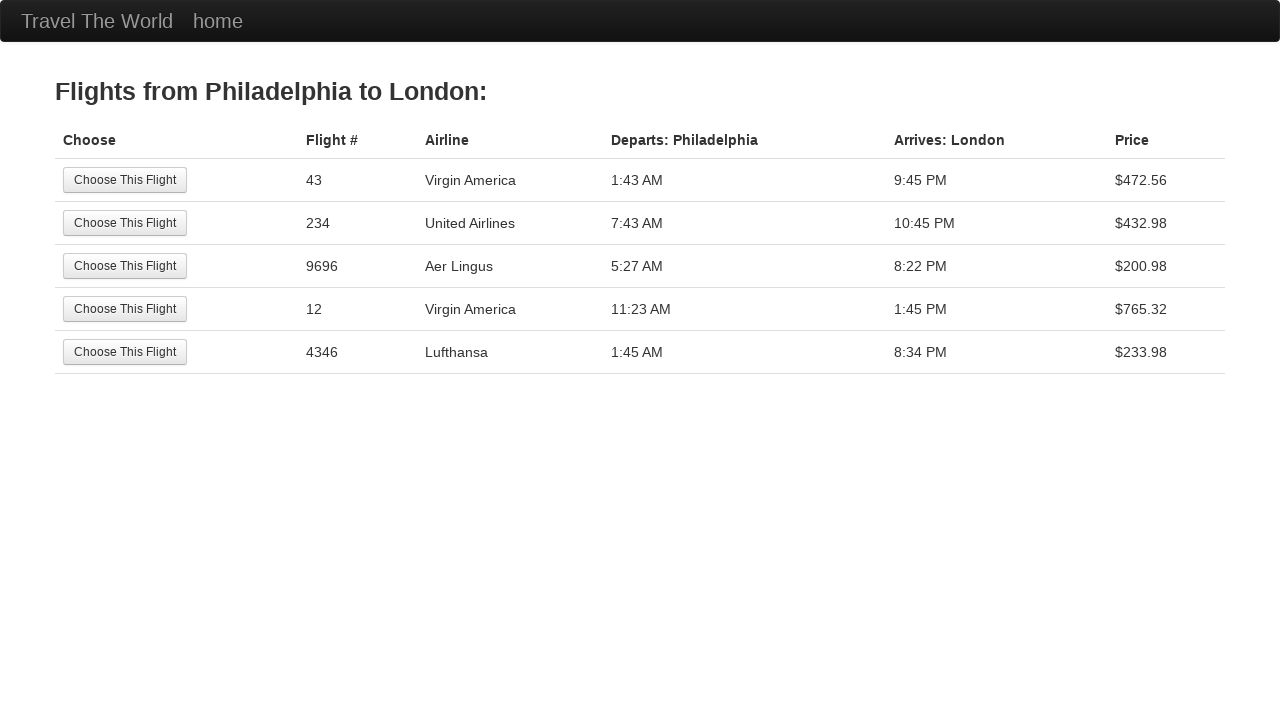

Identified cheapest flight at index 2 with price $200.98
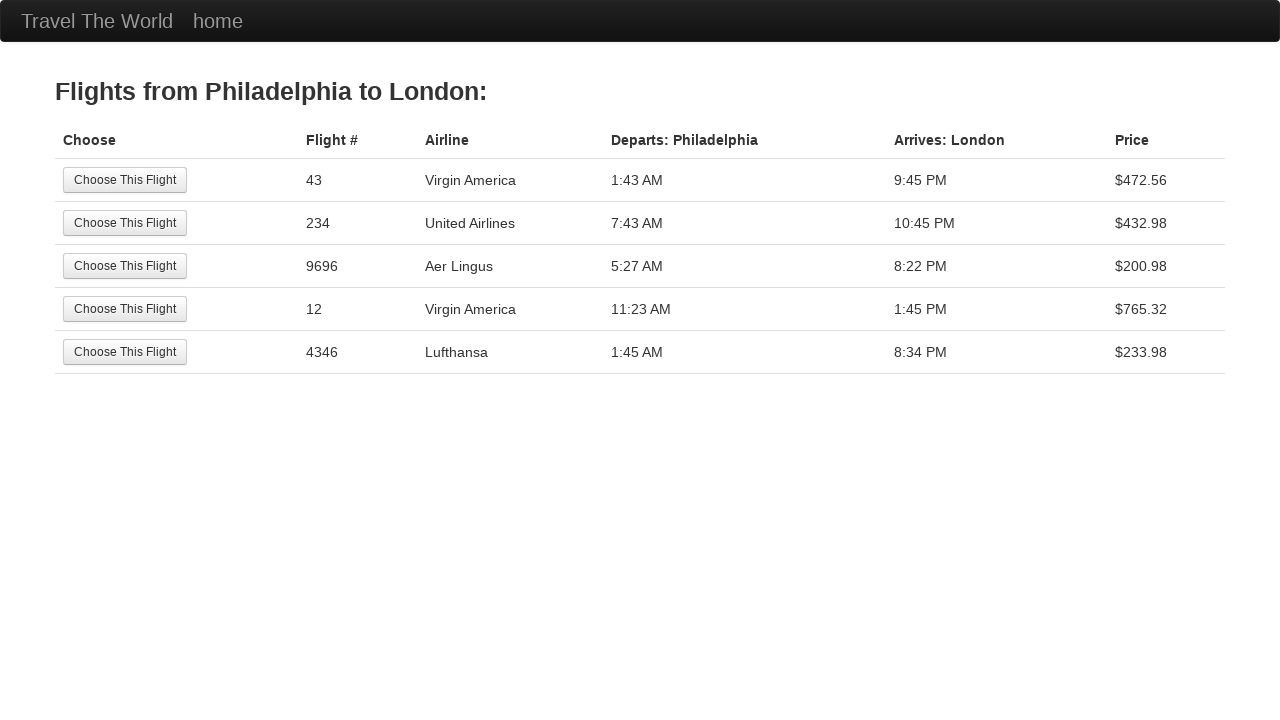

Selected cheapest flight (option 3) at (125, 266) on (//input[@type='submit'])[3]
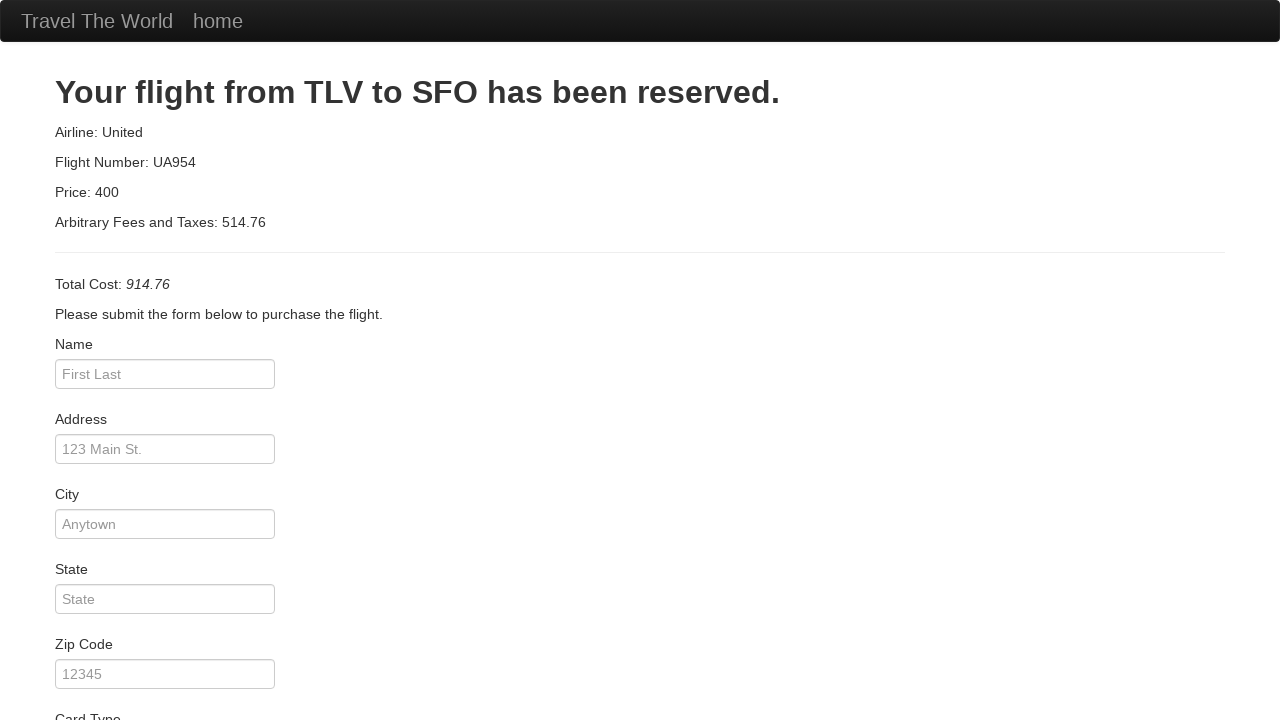

Filled passenger name field with 'KING' on input[name='inputName']
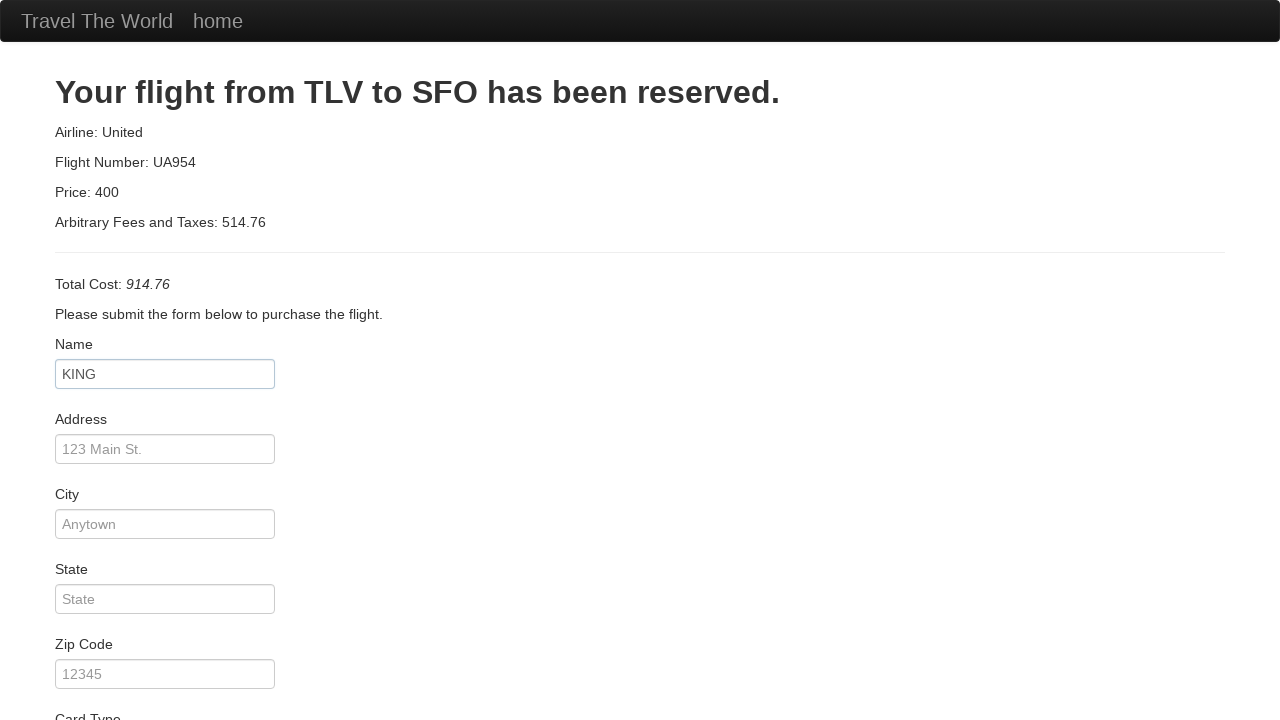

Filled address field with '1/26,Omr' on input[name='address']
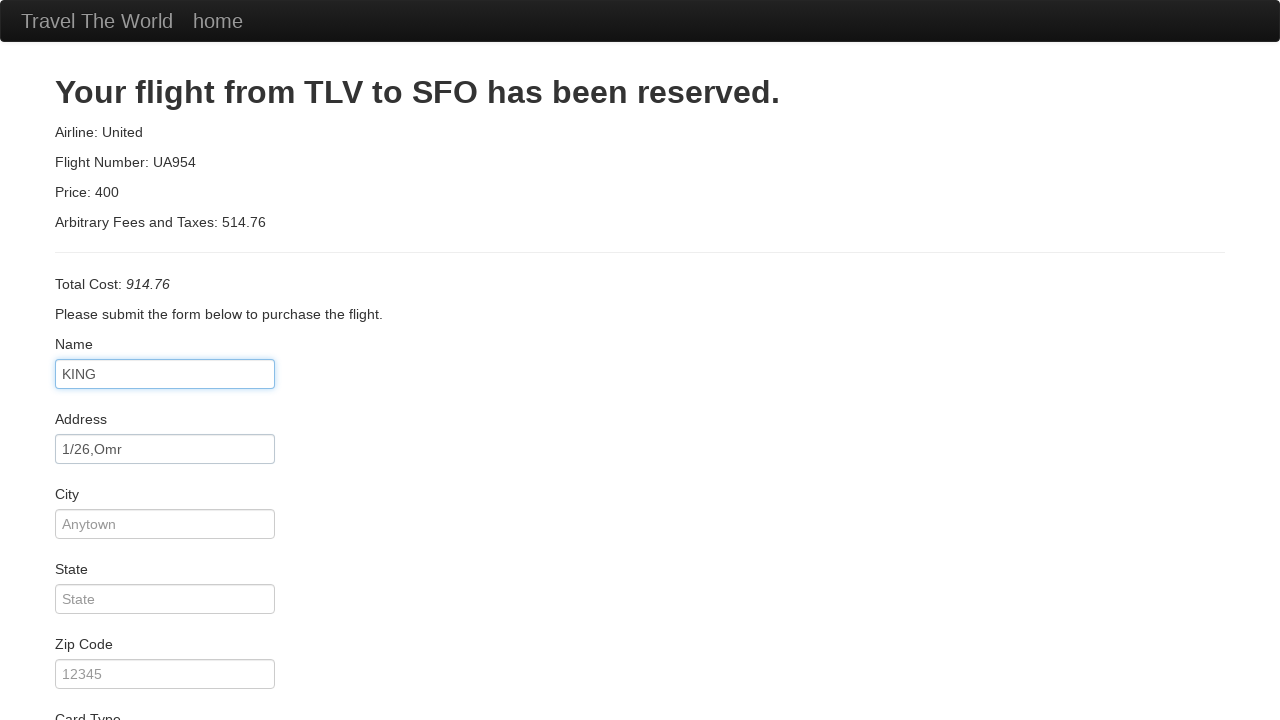

Filled city field with 'Chennai' on input[name='city']
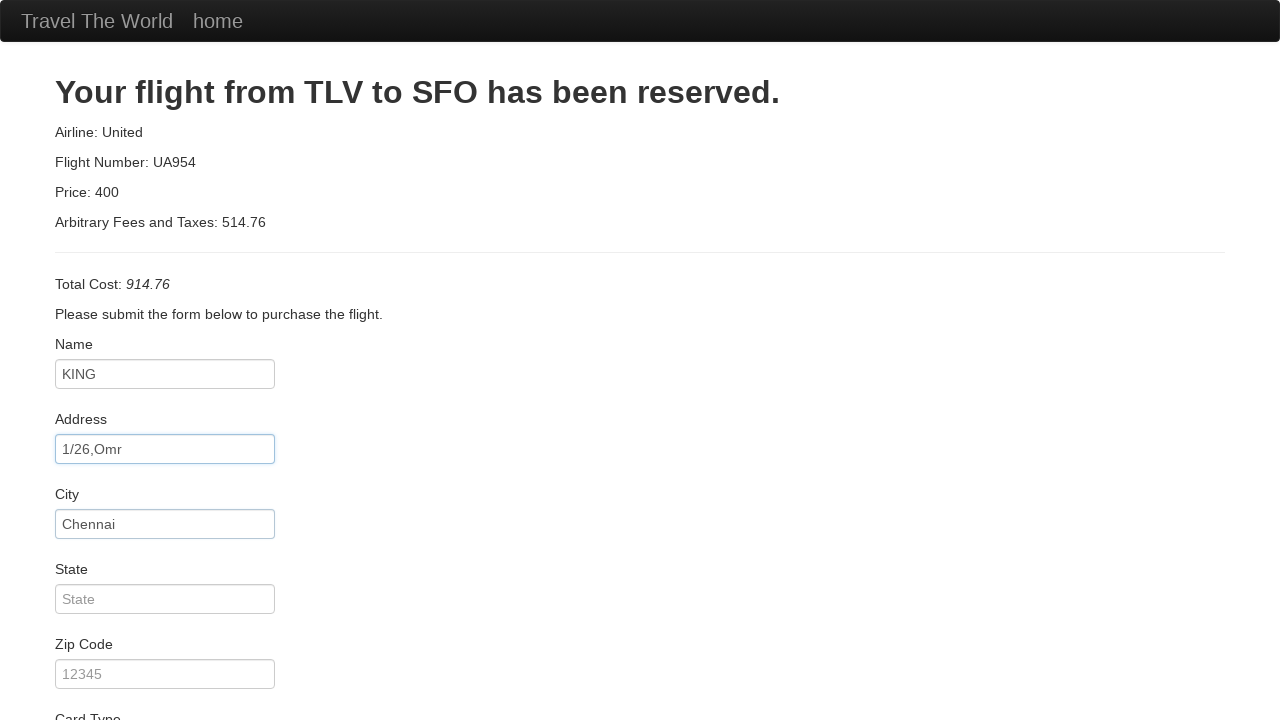

Filled zip code field with '636111' on input[name='zipCode']
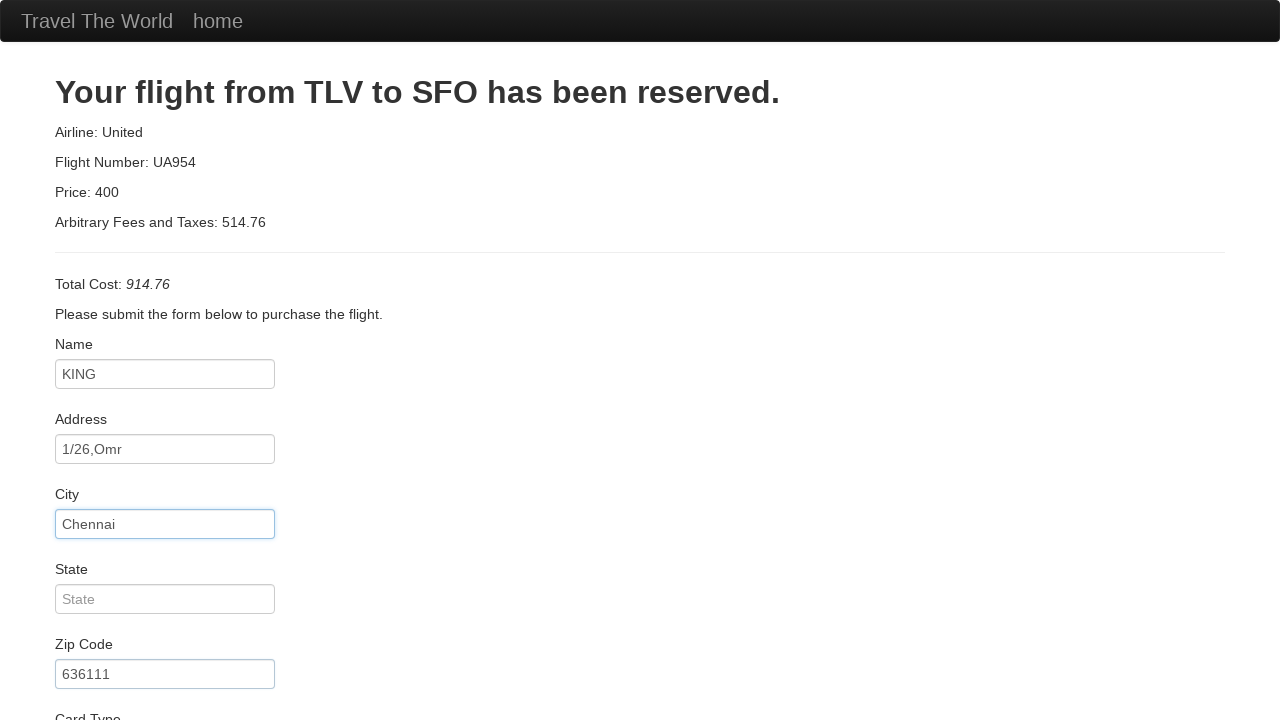

Selected card type (first option) from dropdown on select[name='cardType']
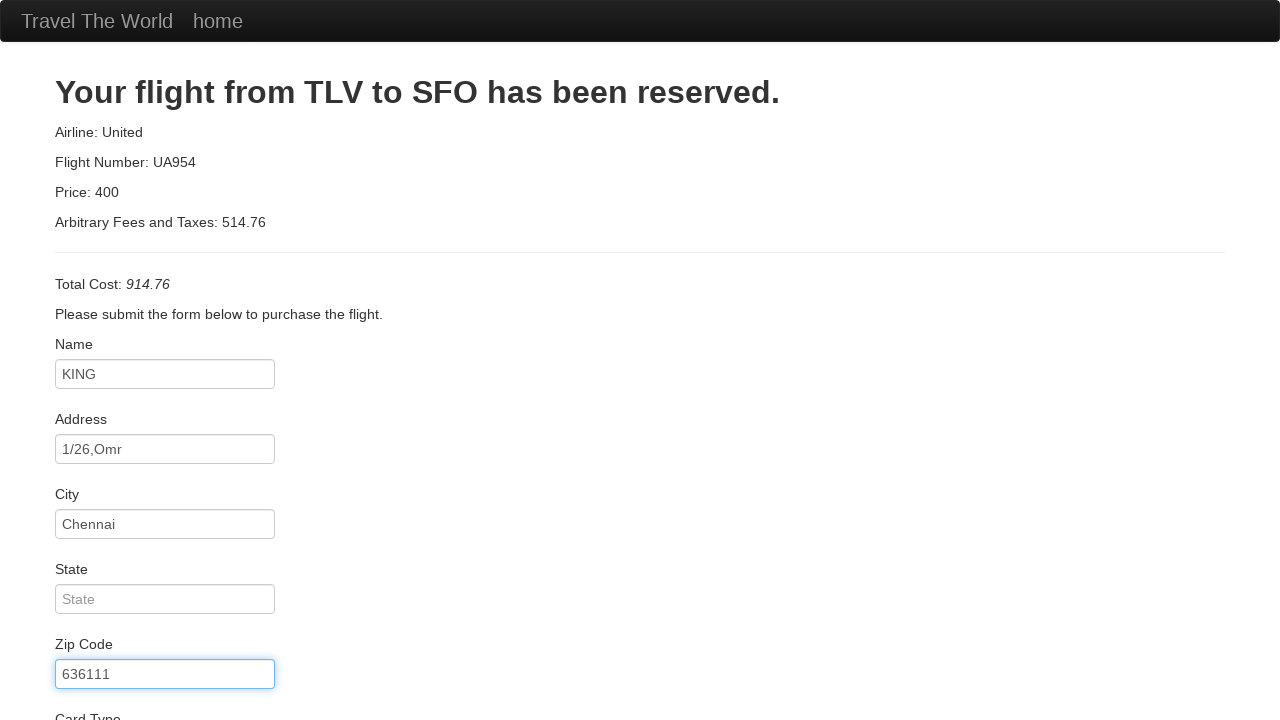

Filled credit card number field on input[name='creditCardNumber']
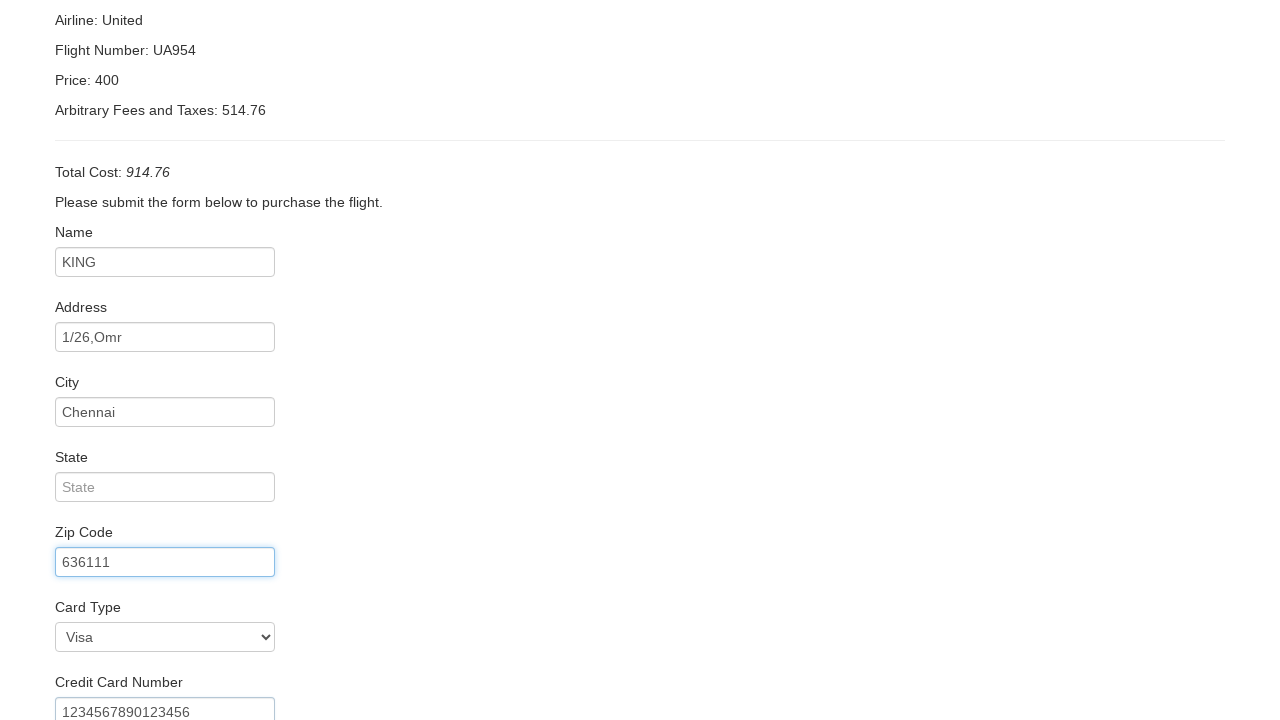

Filled credit card month field with '07' on input[name='creditCardMonth']
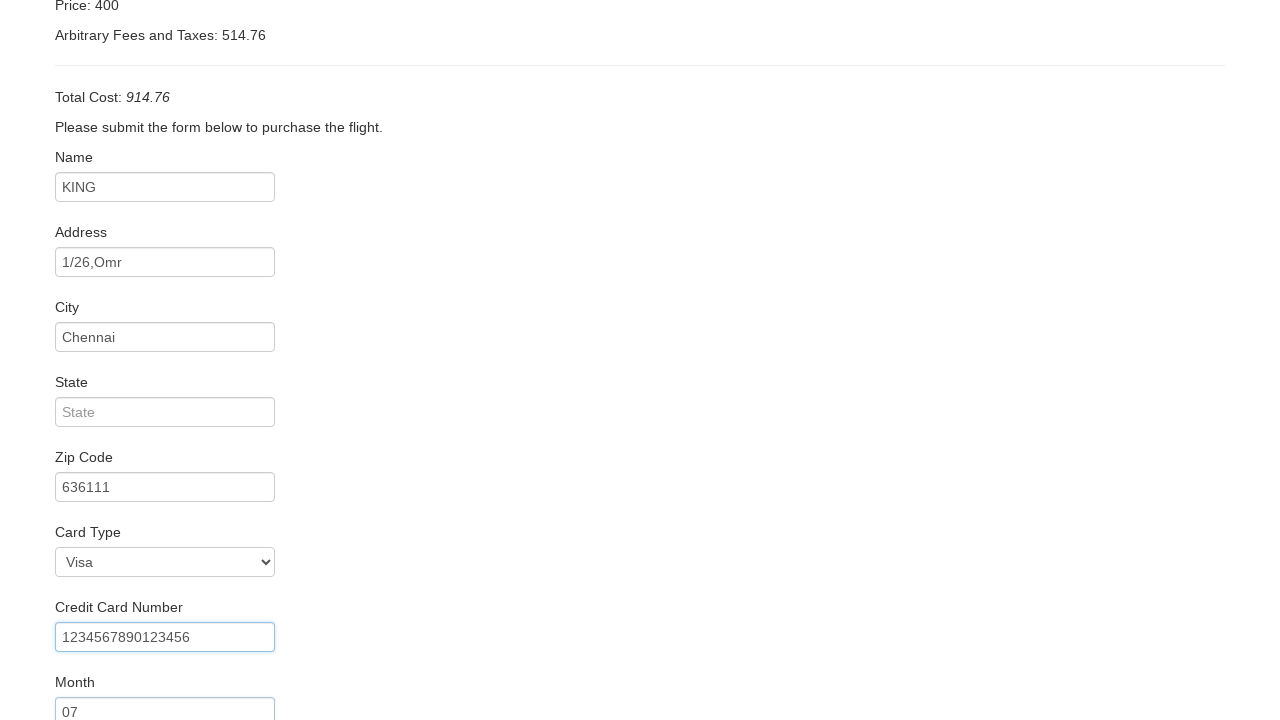

Filled credit card year field with '2000' on input[name='creditCardYear']
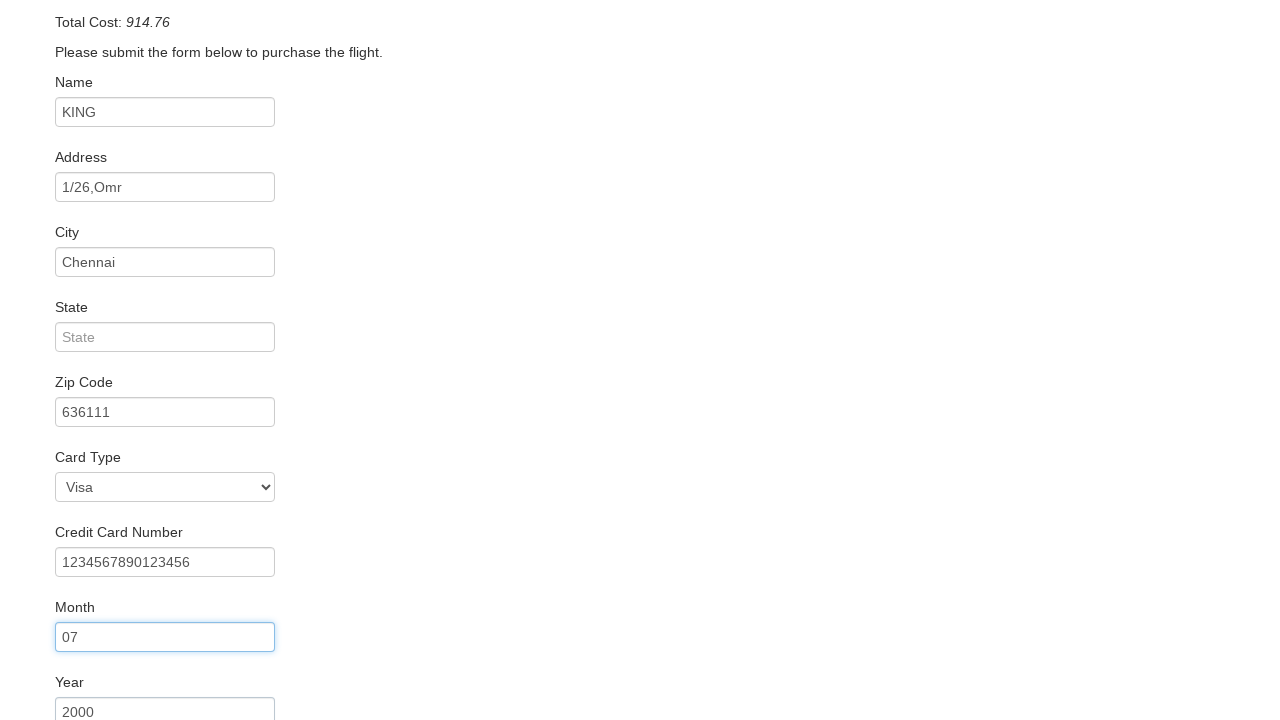

Filled name on card field with 'Jhon' on input[name='nameOnCard']
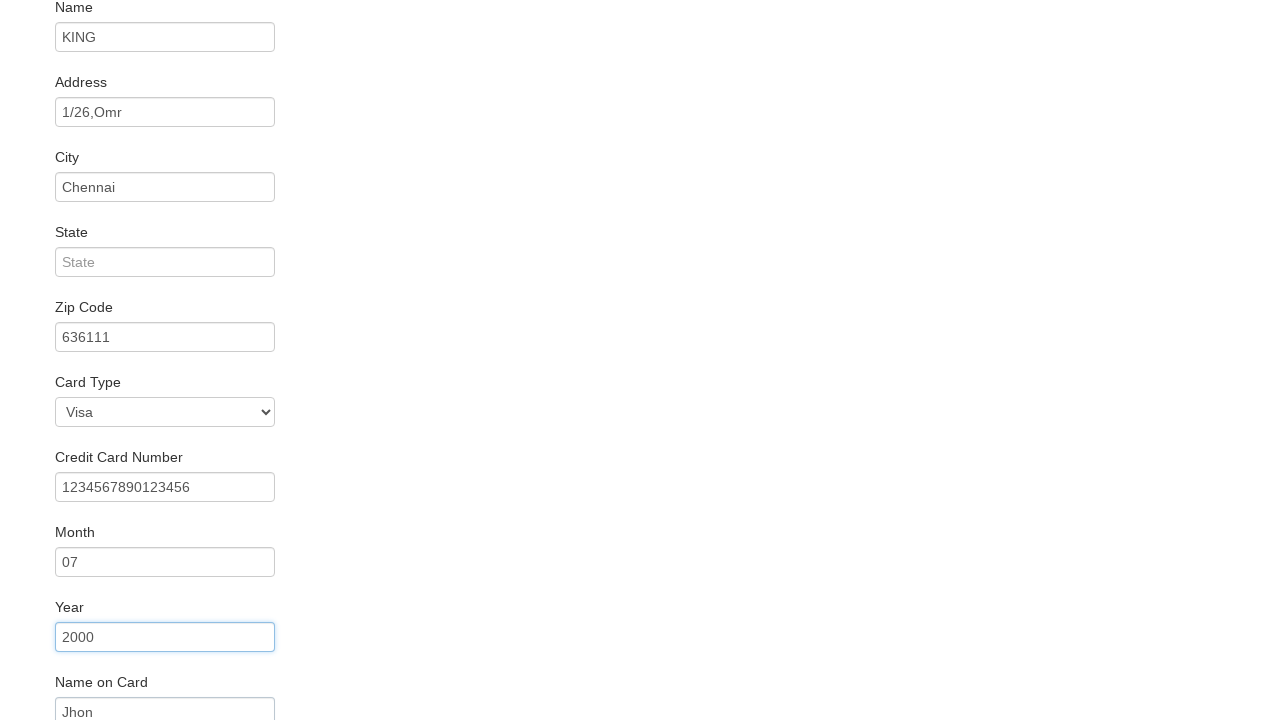

Checked 'Remember Me' checkbox at (62, 656) on input[name='rememberMe']
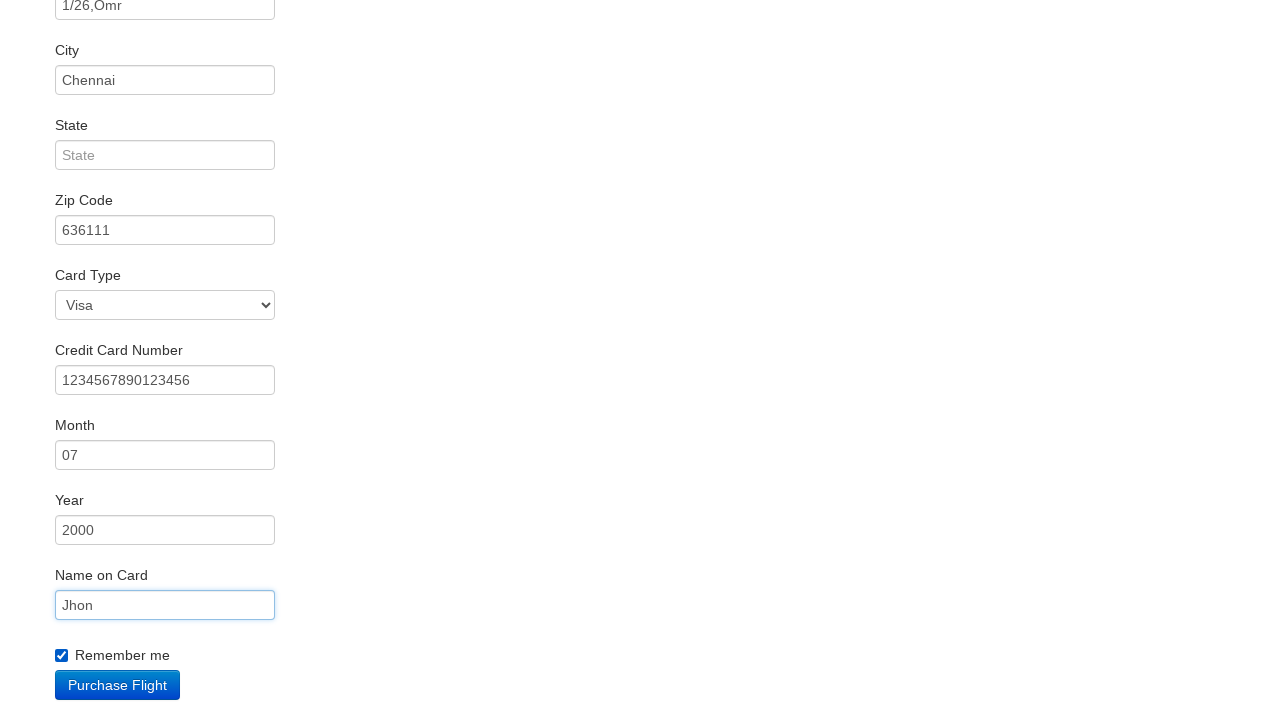

Clicked Purchase Flight button to complete booking at (118, 685) on input[type='submit'][value='Purchase Flight']
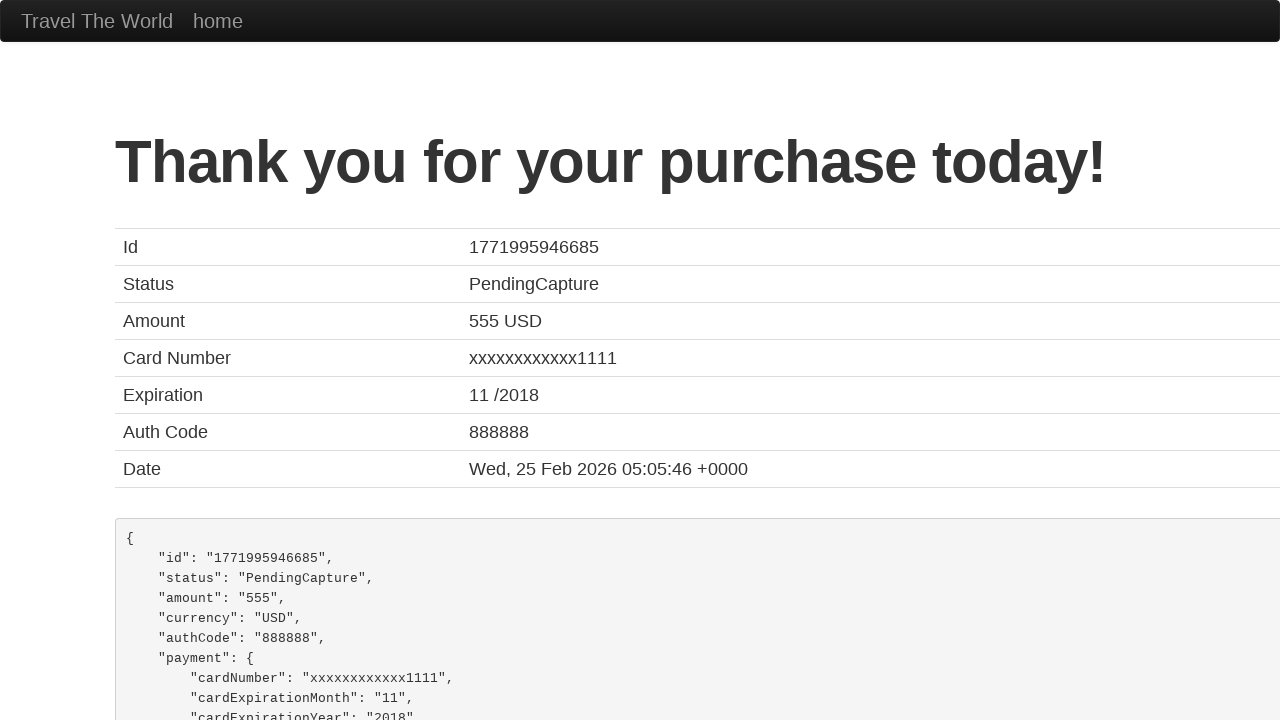

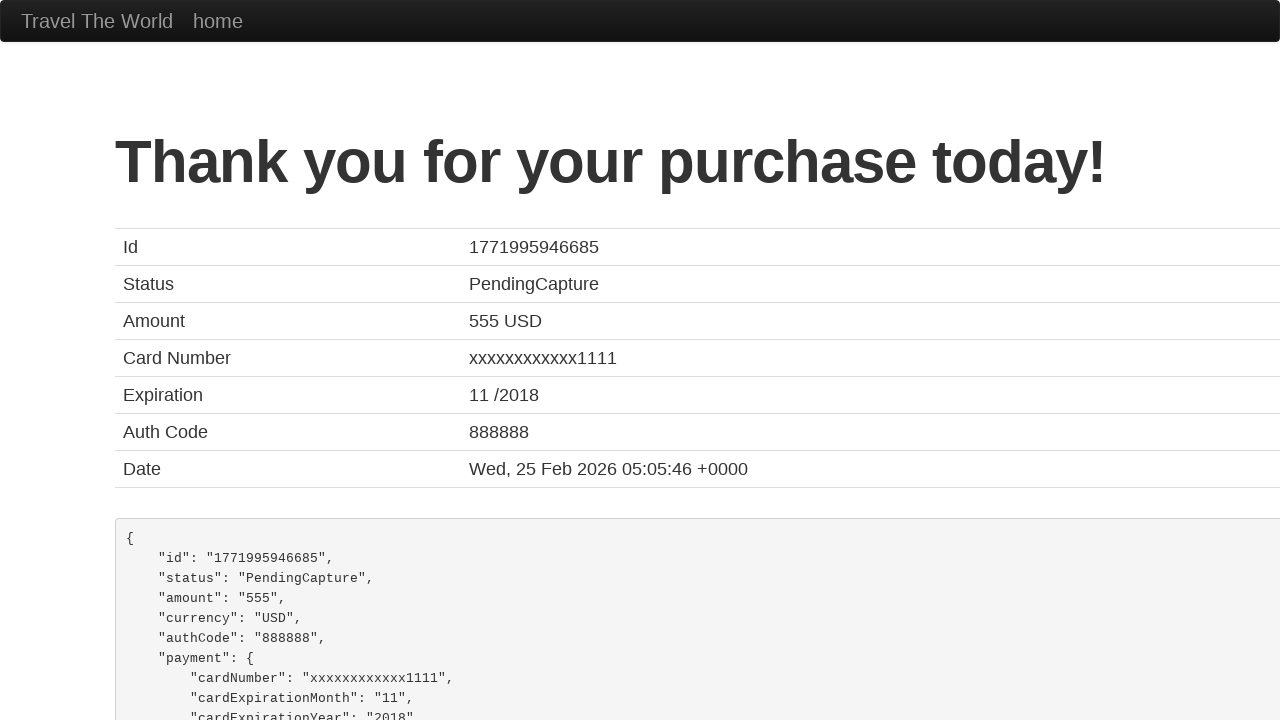